Navigates to the Deck of Cards API website and verifies the page title is correct

Starting URL: https://deckofcardsapi.com/

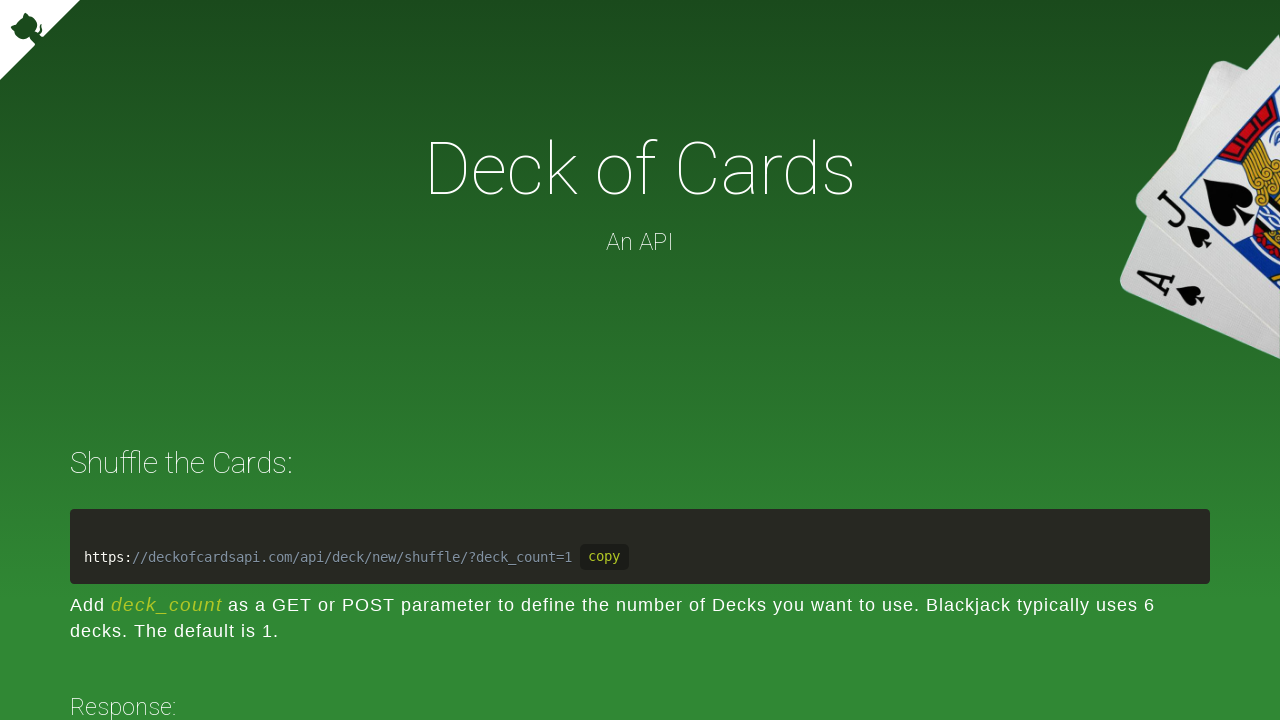

Navigated to Deck of Cards API website
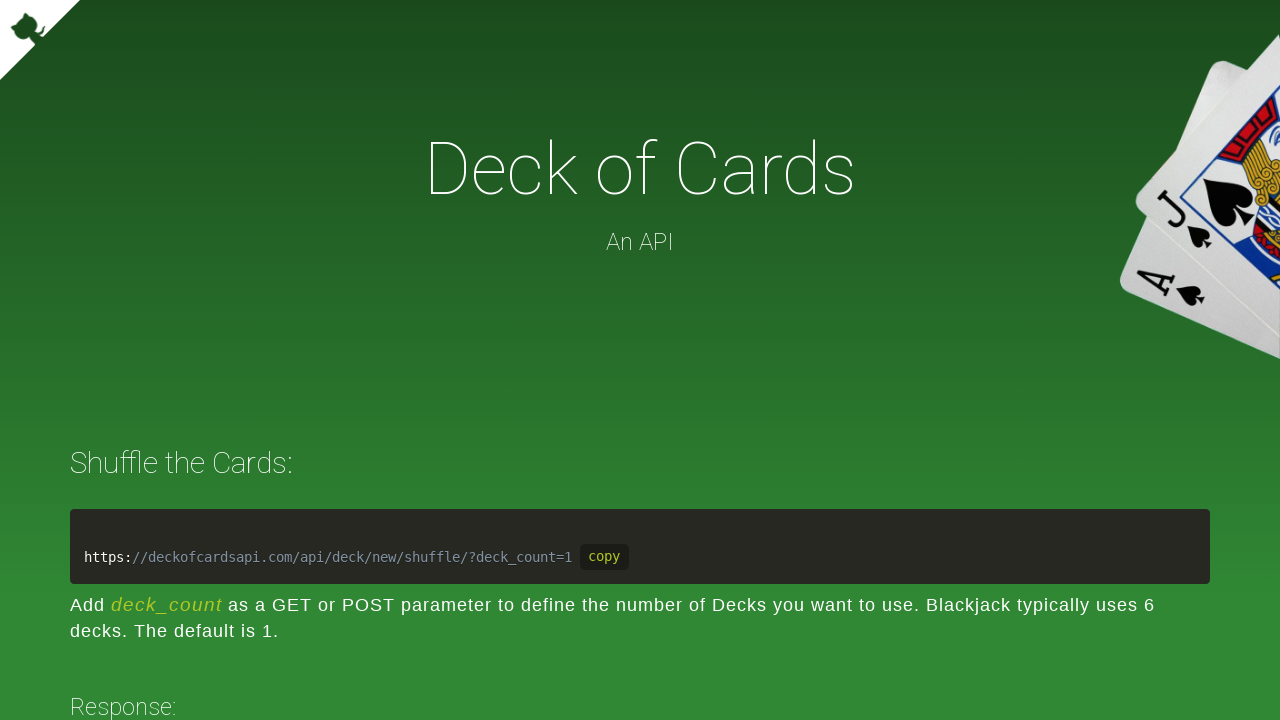

Retrieved page title
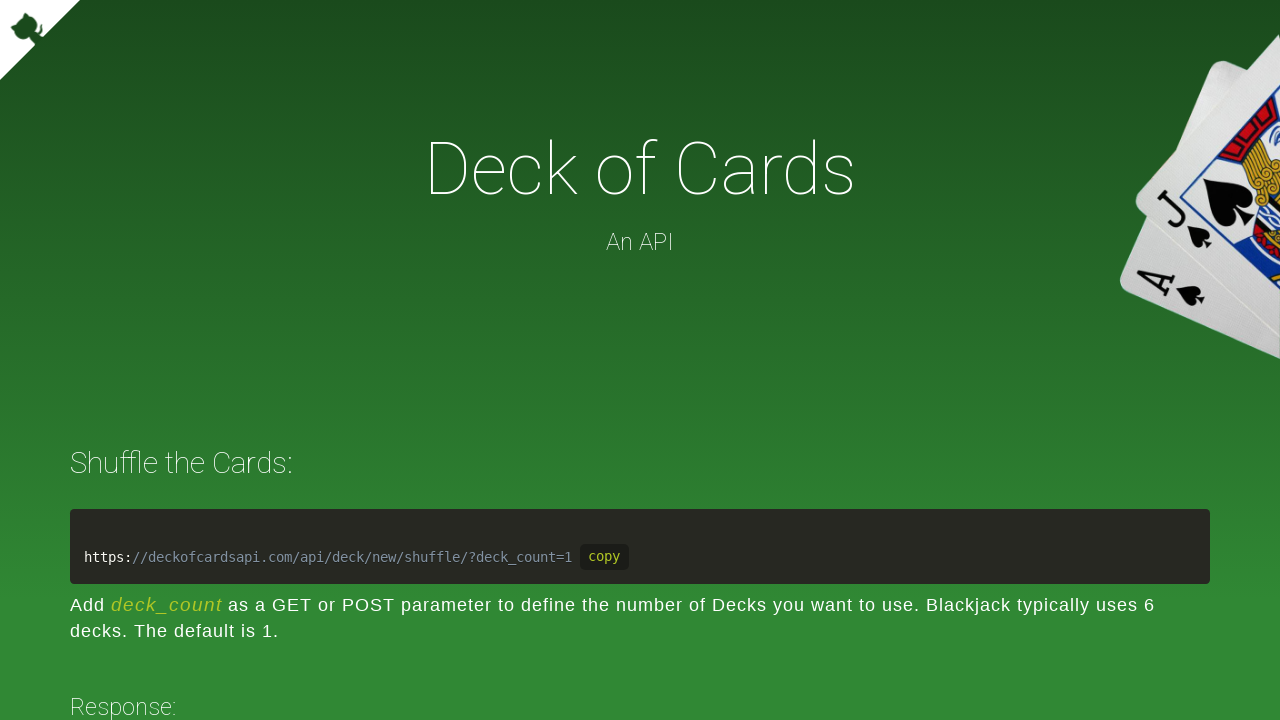

Verified page title is 'Deck of Cards API'
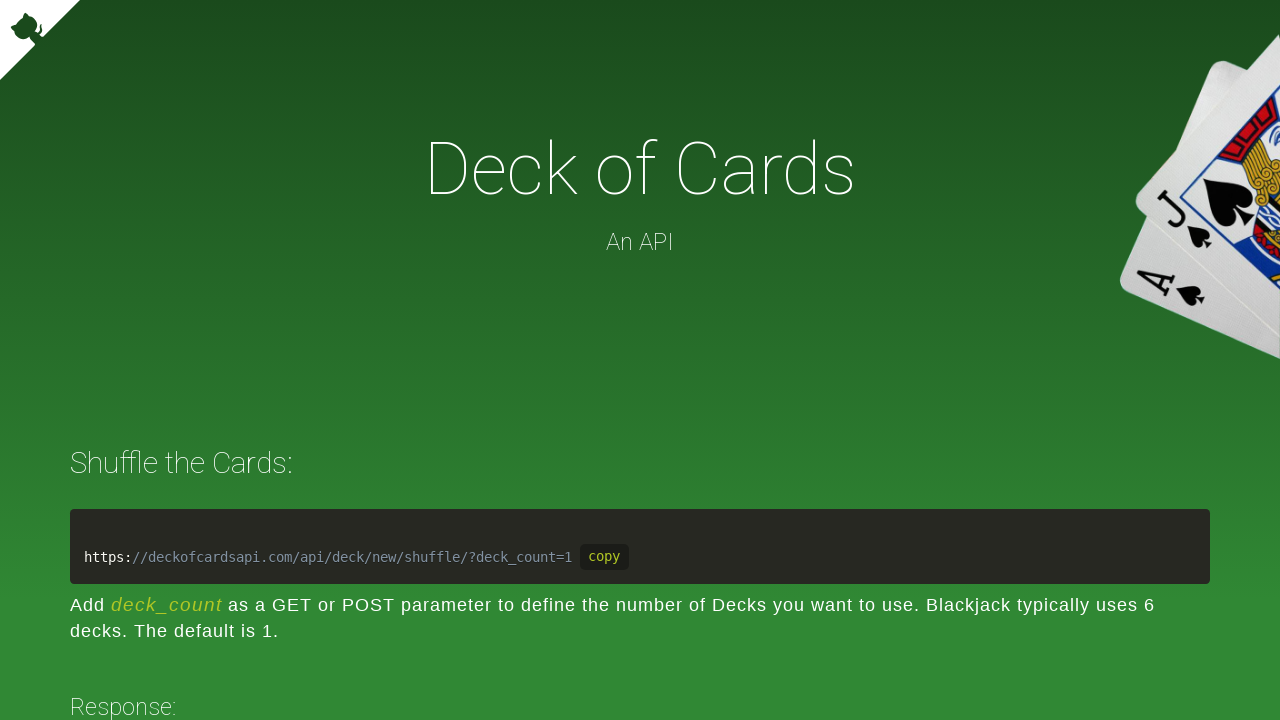

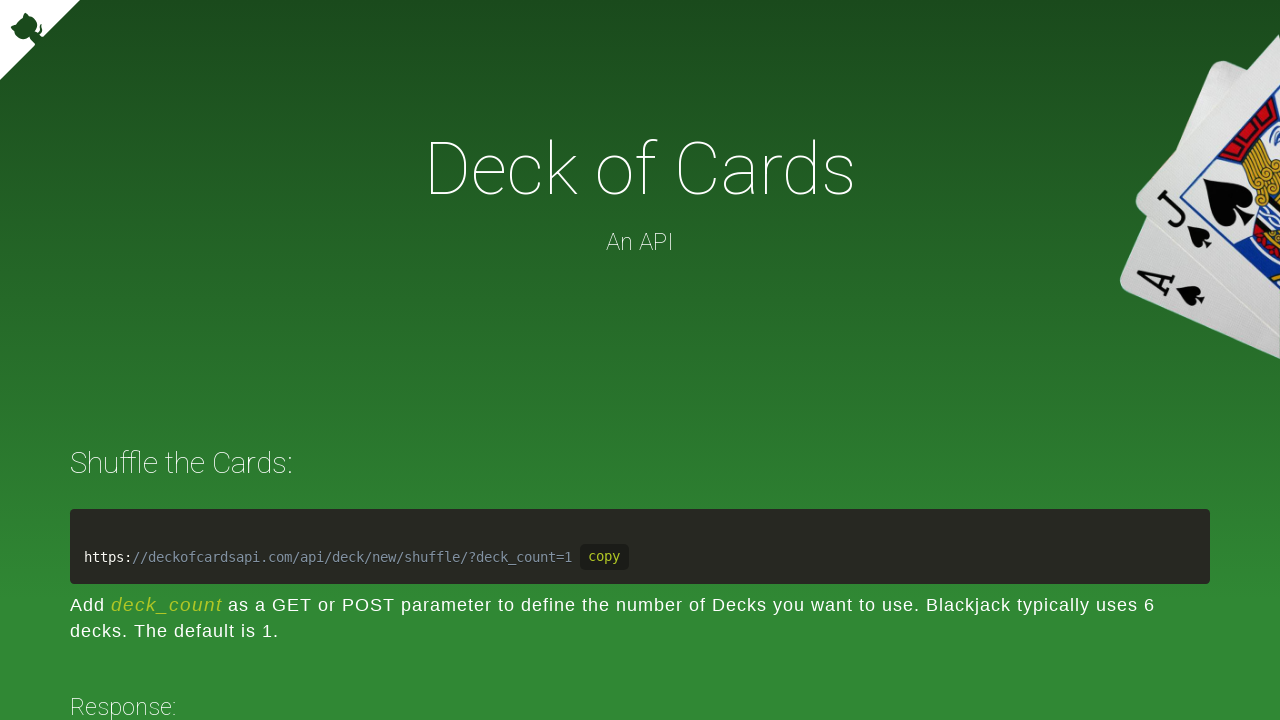